Tests alert handling by entering a name, clicking a confirm button, accepting the alert dialog, and verifying the alert text contains the entered name

Starting URL: https://rahulshettyacademy.com/AutomationPractice/

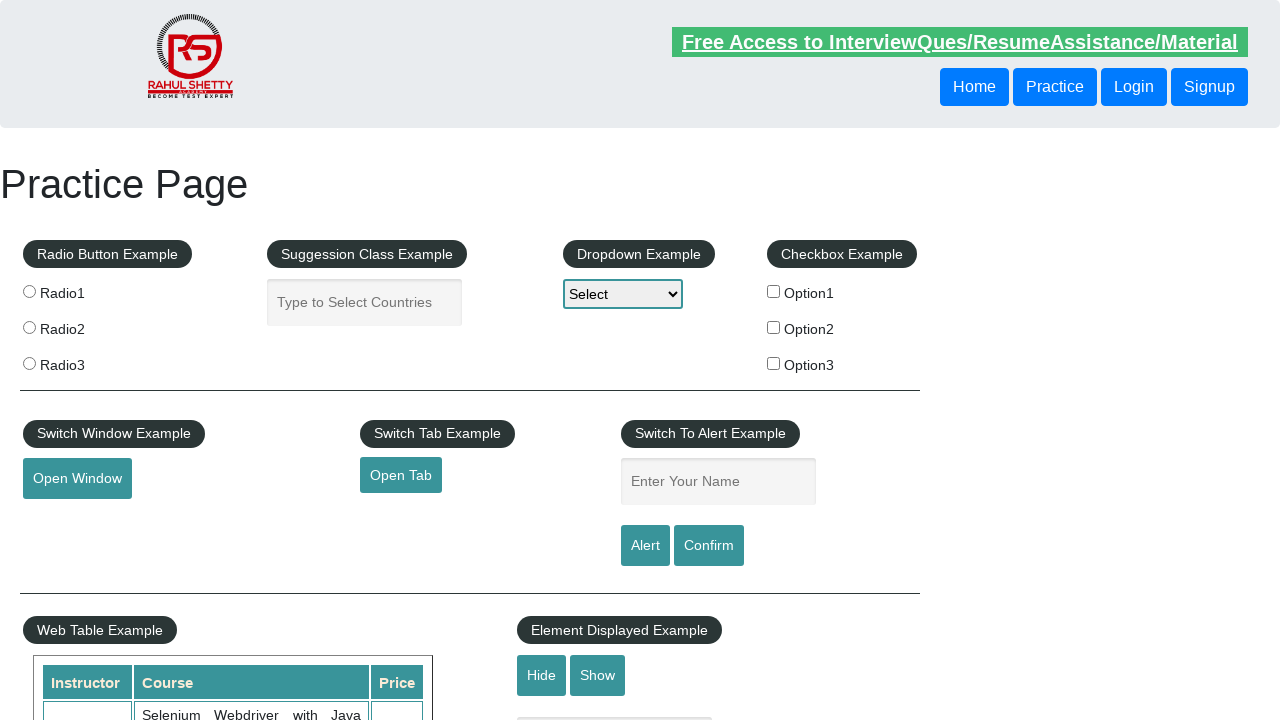

Filled name input field with 'Deo Prasad Shaw' on input[name='enter-name']
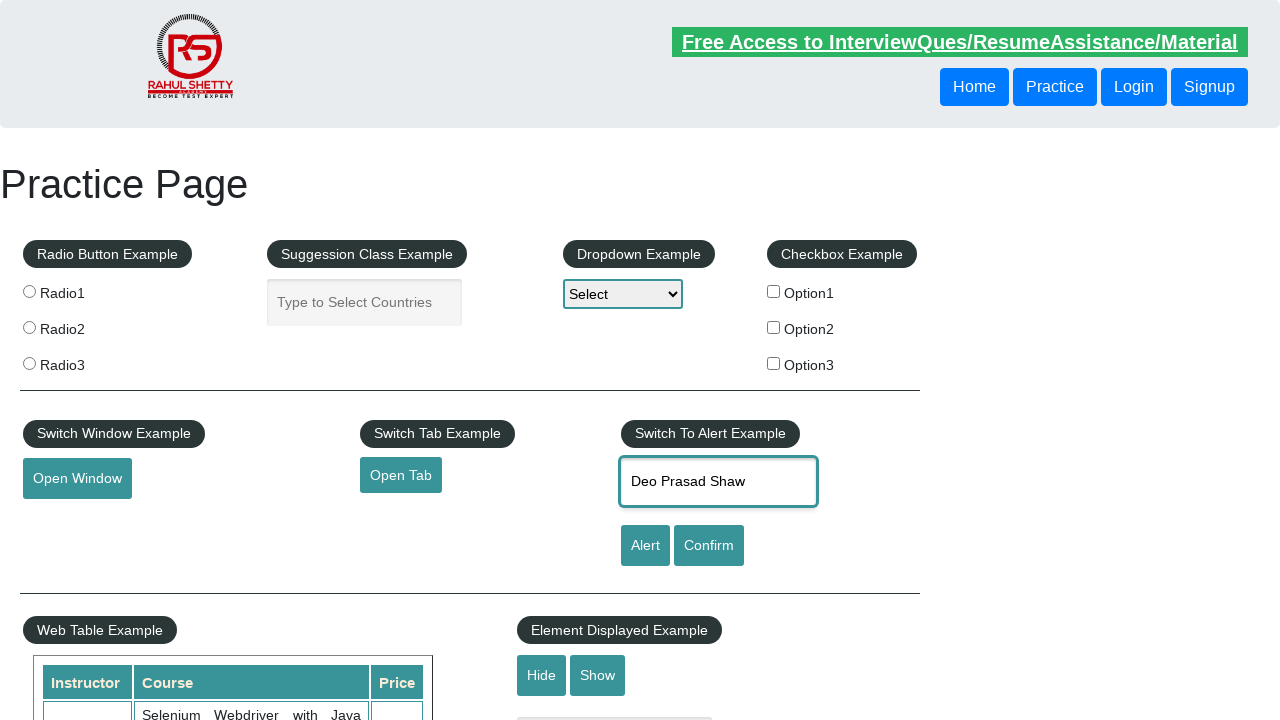

Clicked confirm button to trigger alert dialog at (709, 546) on #confirmbtn
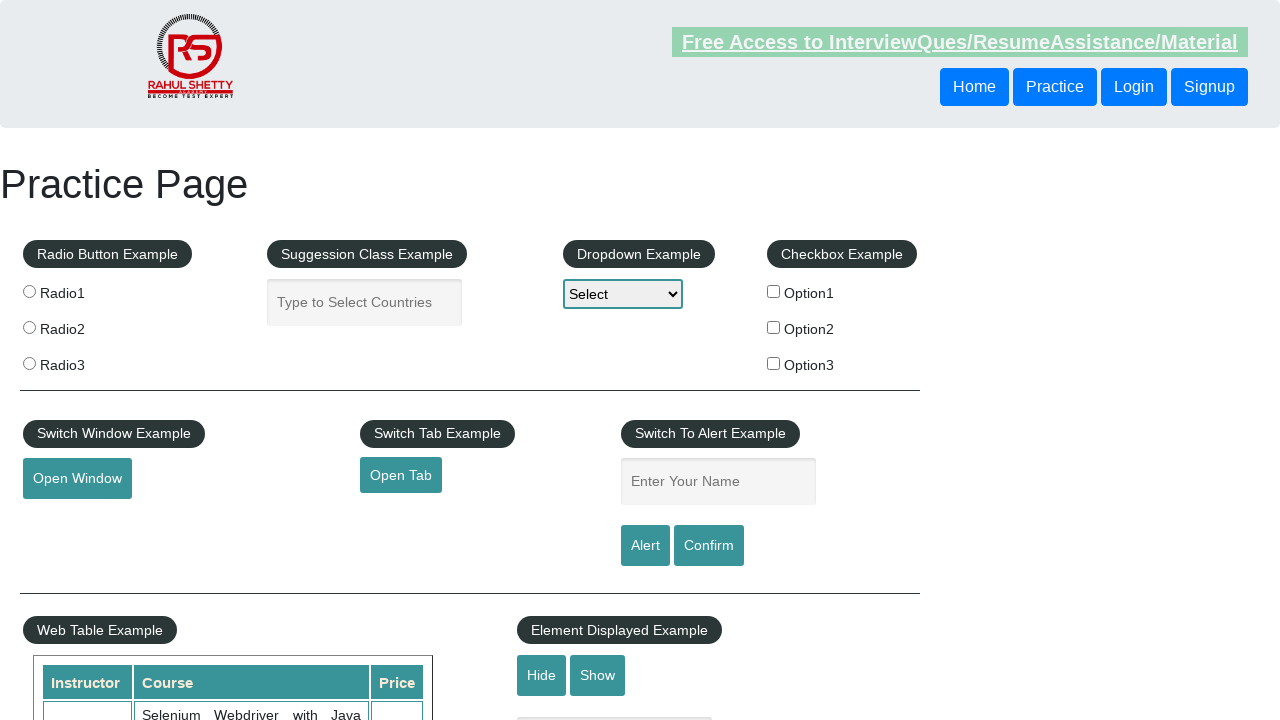

Set up dialog handler to accept alert
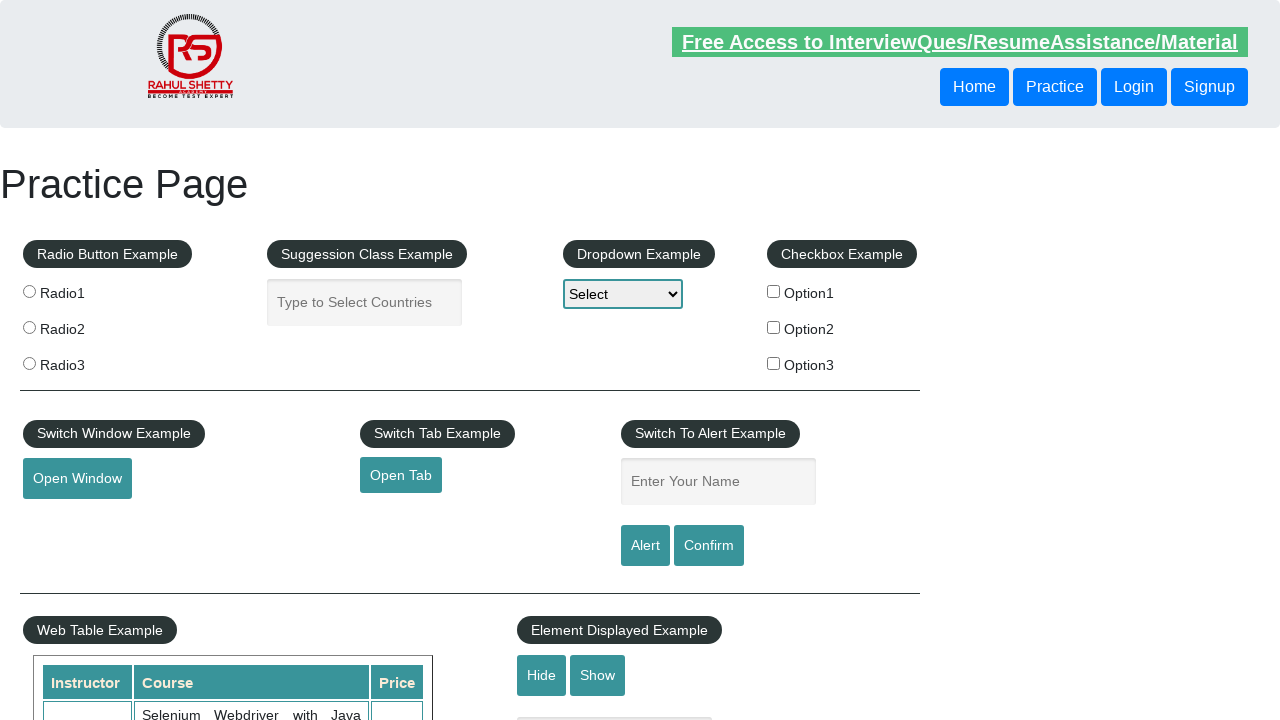

Waited 2 seconds for any follow-up actions
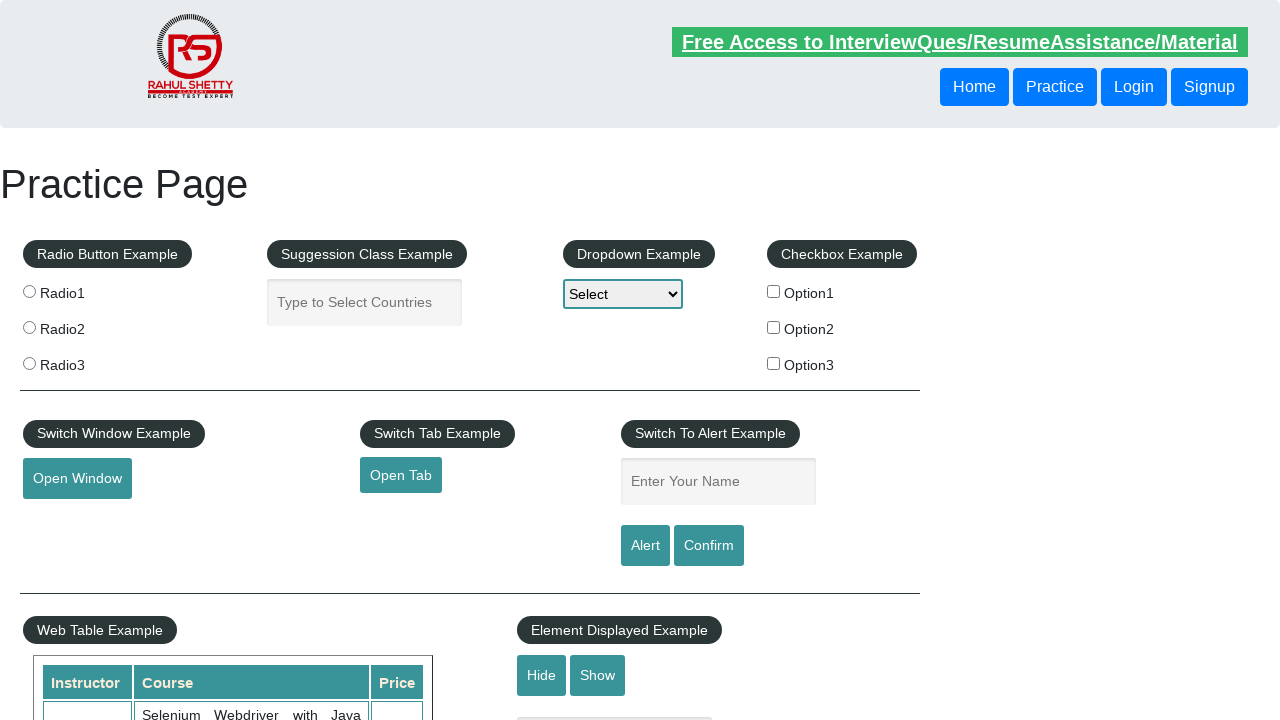

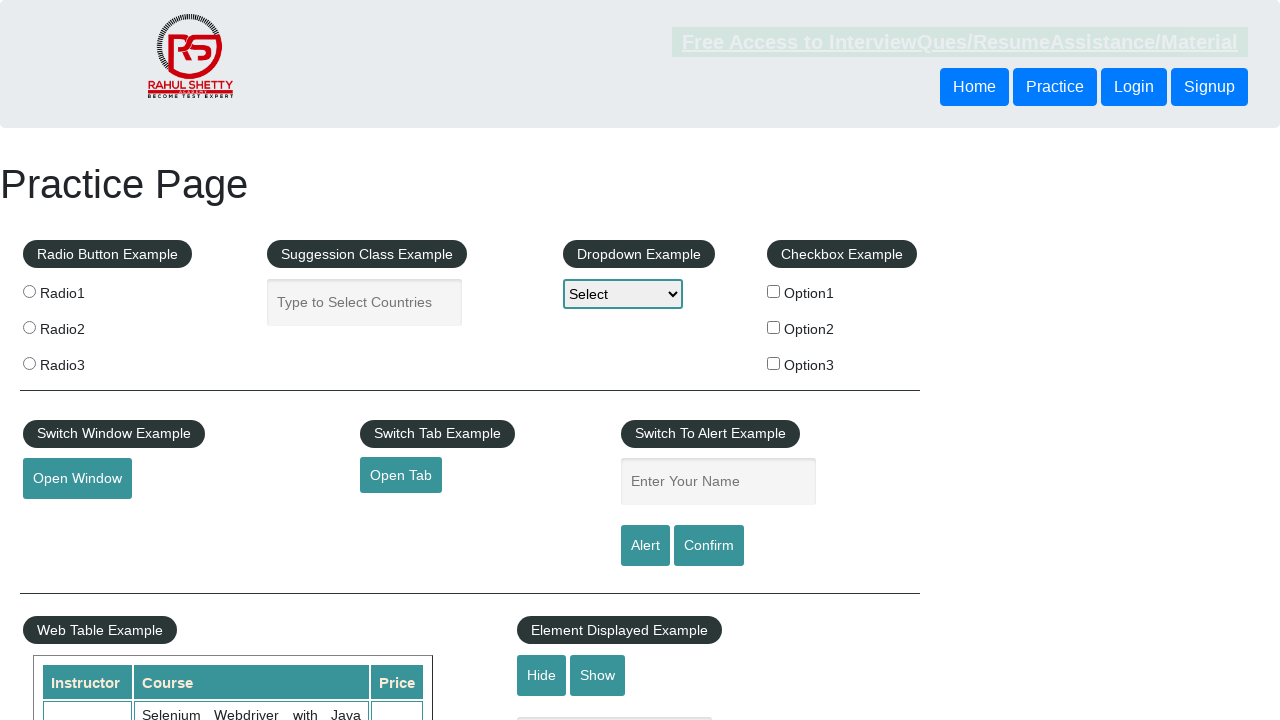